Tests dynamic controls by clicking Remove button to hide checkbox, verifying the message appears, then enabling an input field and verifying it becomes enabled

Starting URL: http://the-internet.herokuapp.com/dynamic_controls

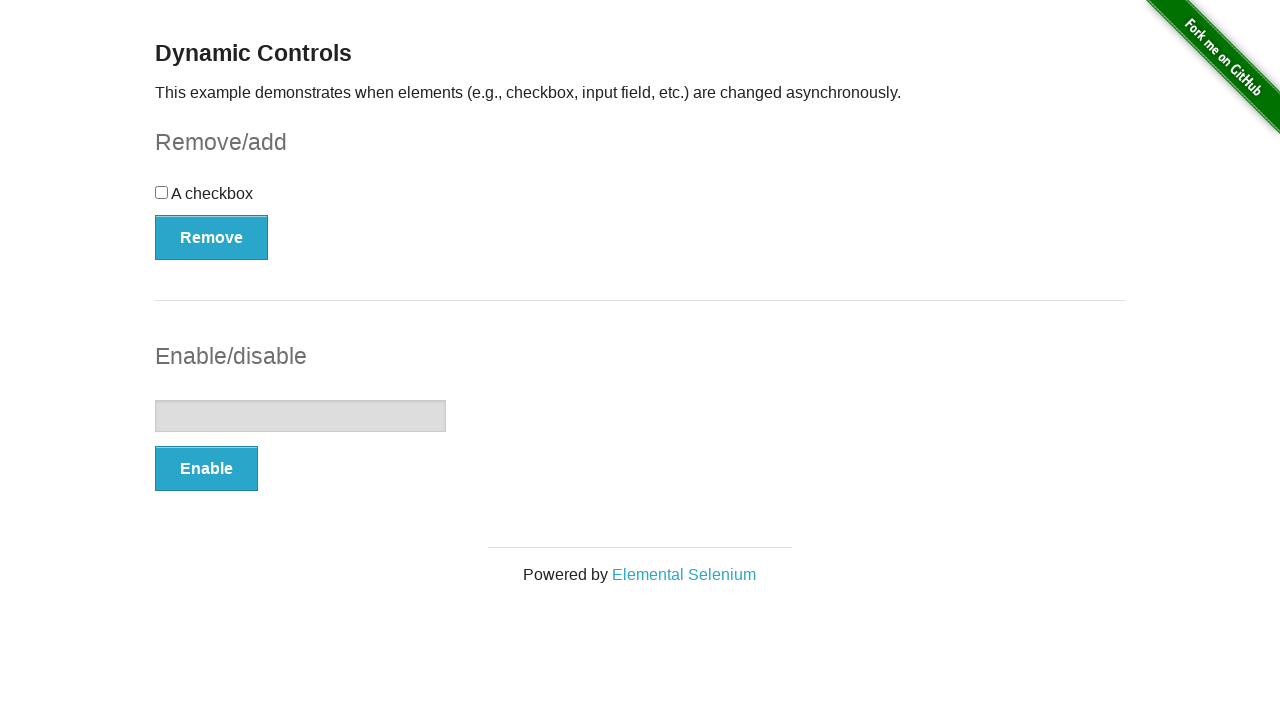

Waited for checkbox element to be present
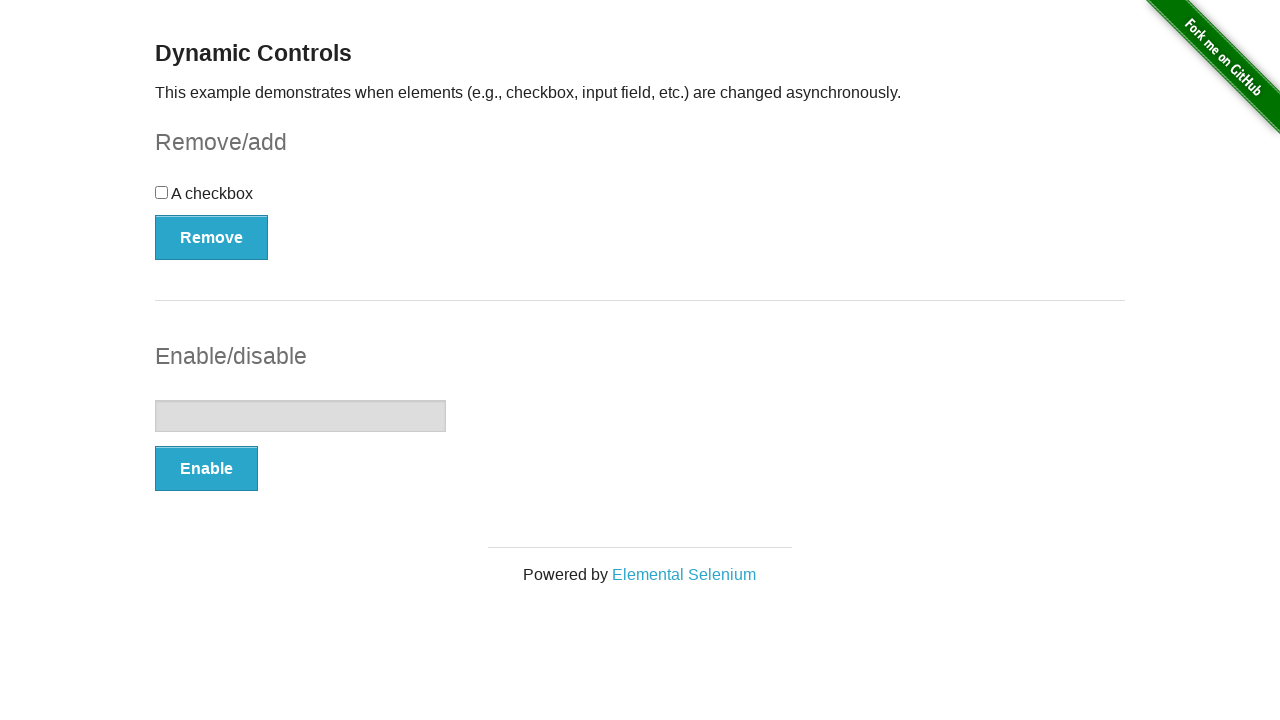

Clicked Remove button to hide checkbox at (212, 237) on xpath=//*[@id='checkbox-example']/button
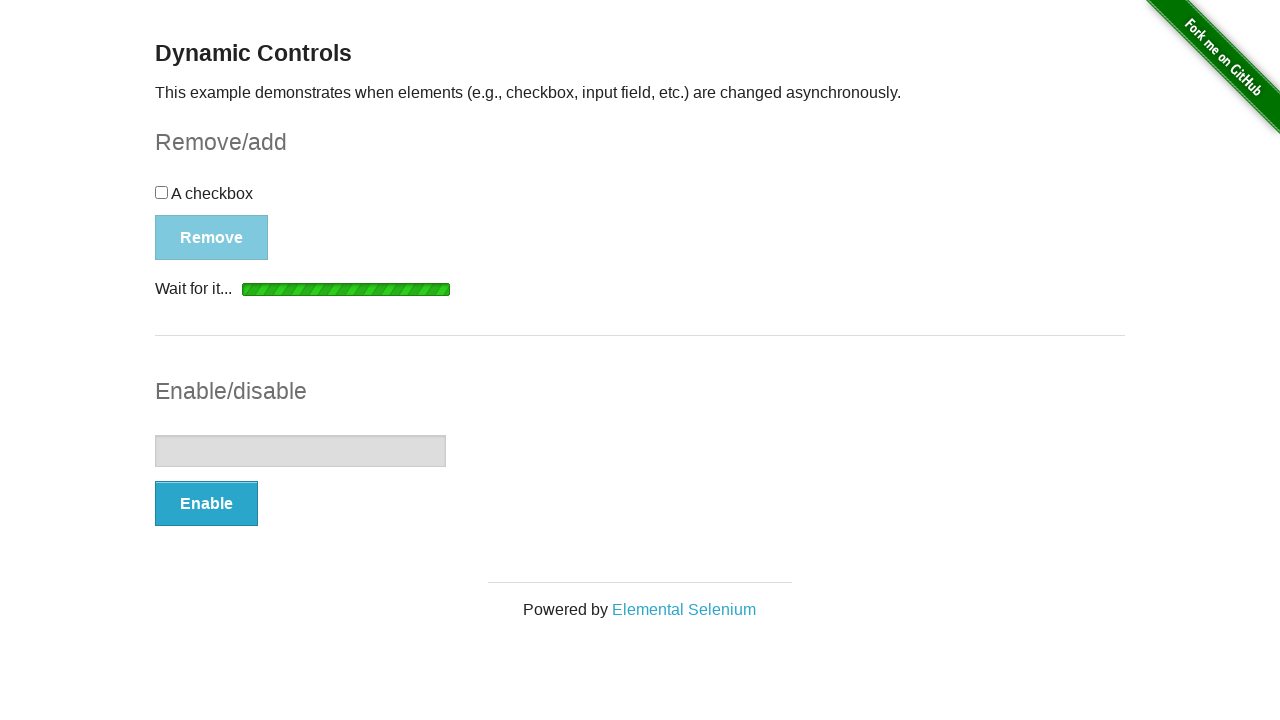

Verified 'It's gone!' message appeared after removing checkbox
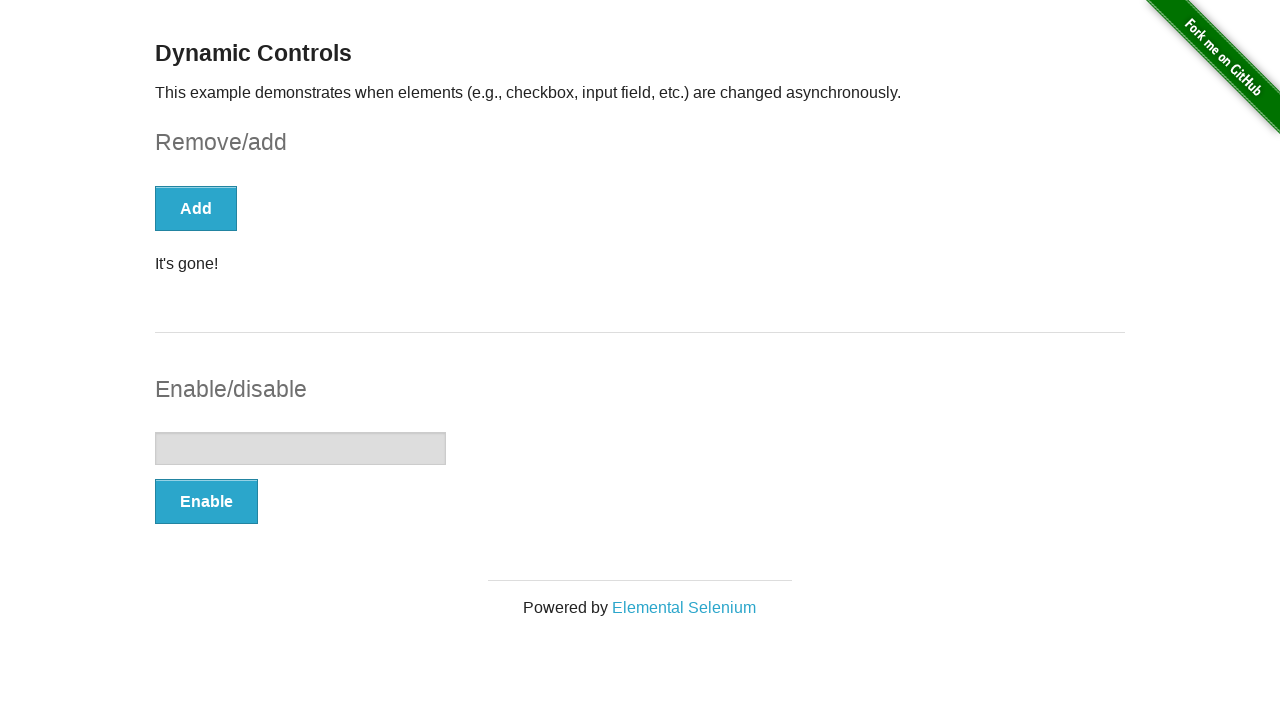

Verified input field is disabled
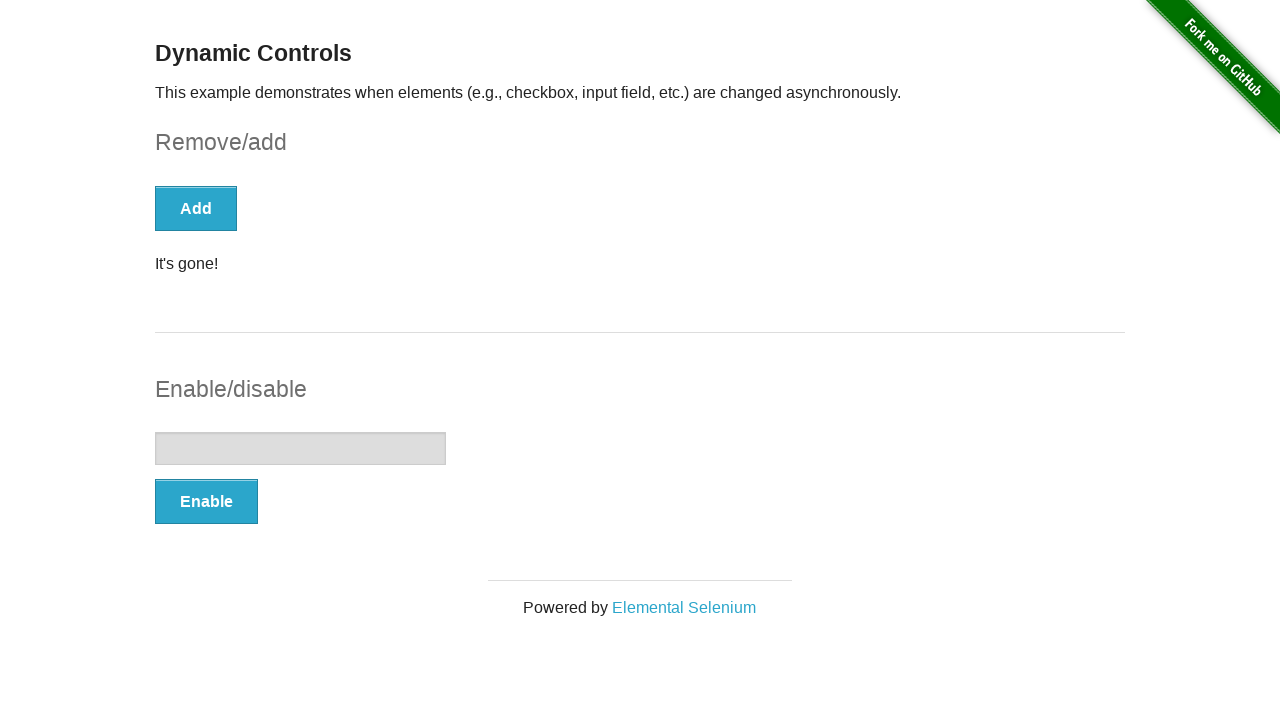

Clicked Enable button to enable input field at (206, 501) on xpath=//*[@id='input-example']/button
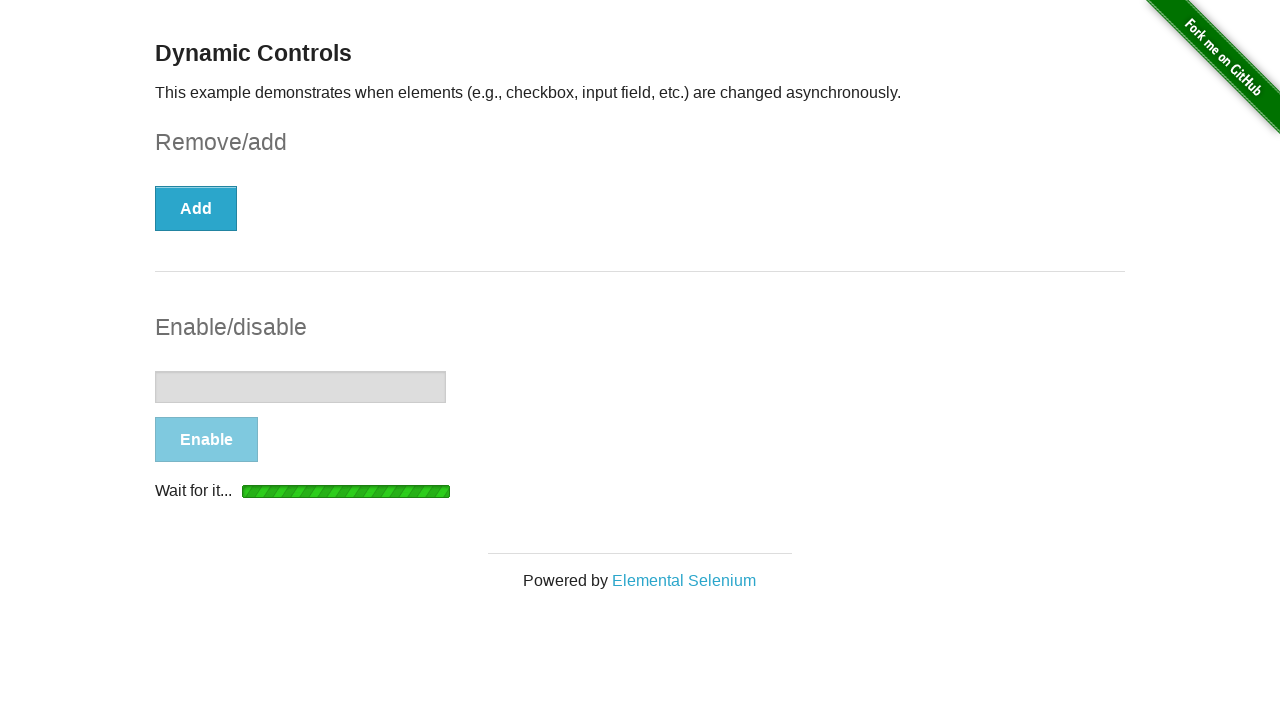

Verified 'It's enabled!' message appeared
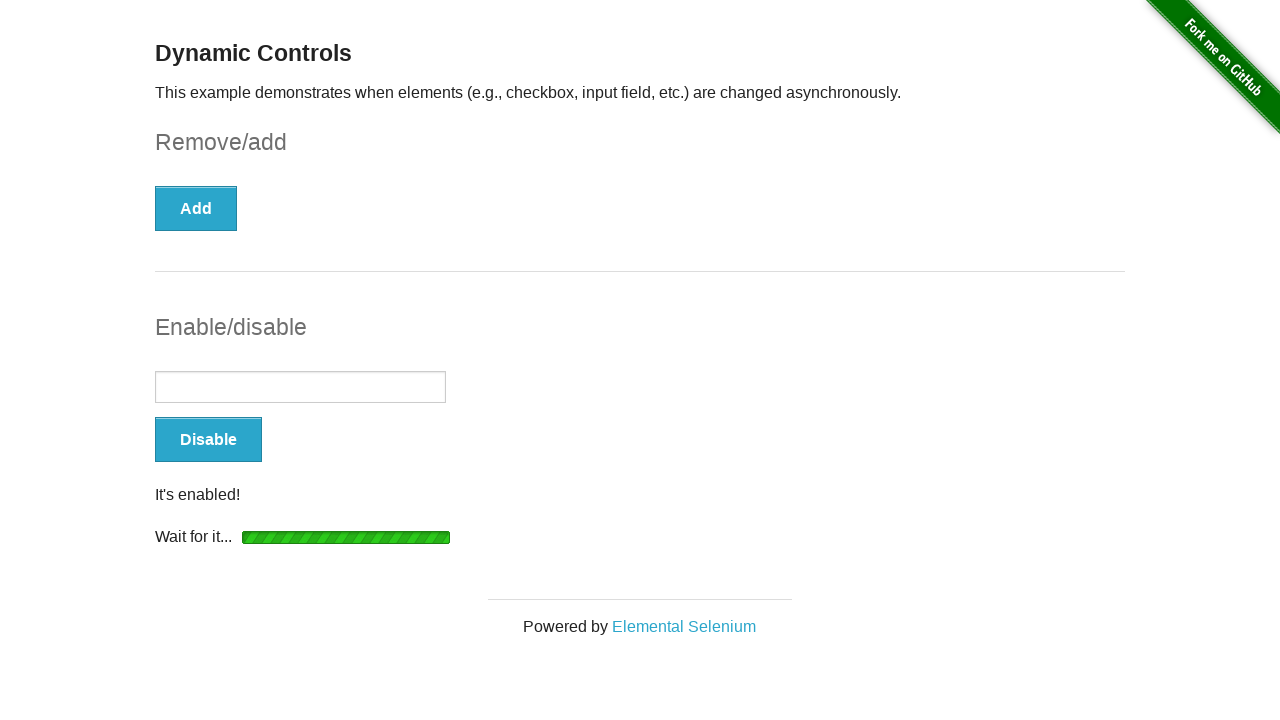

Verified input field is now enabled
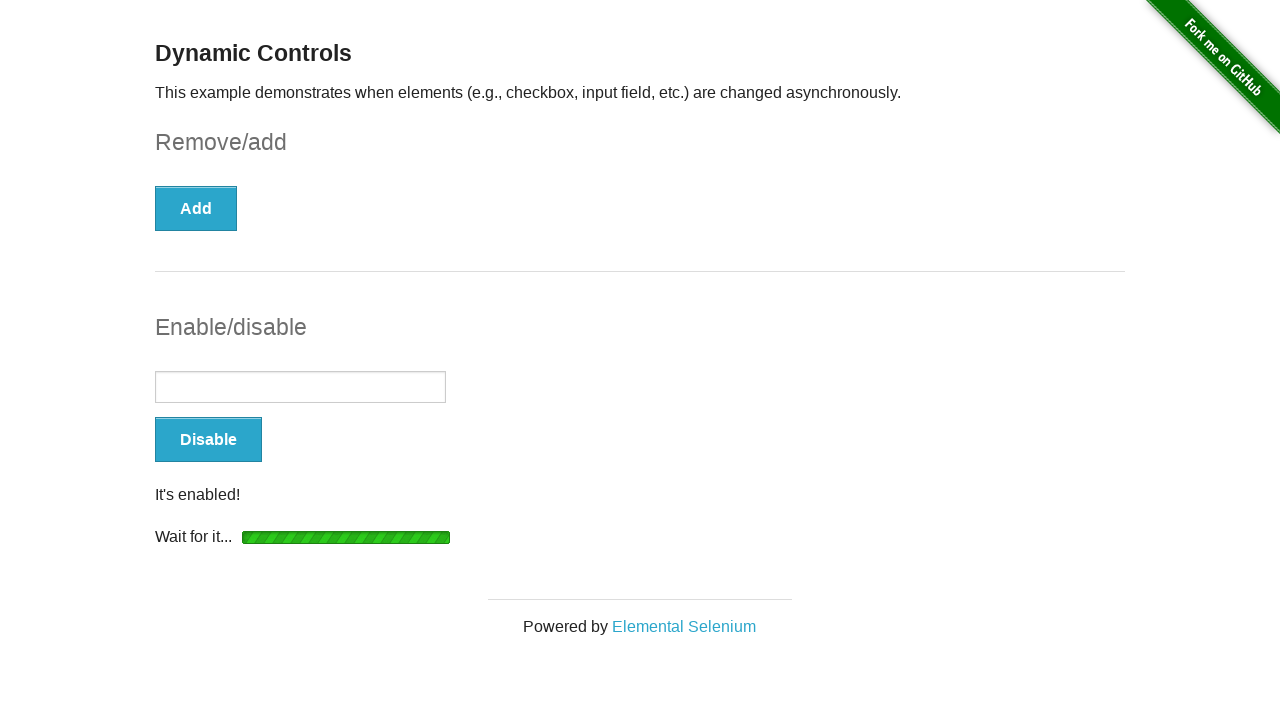

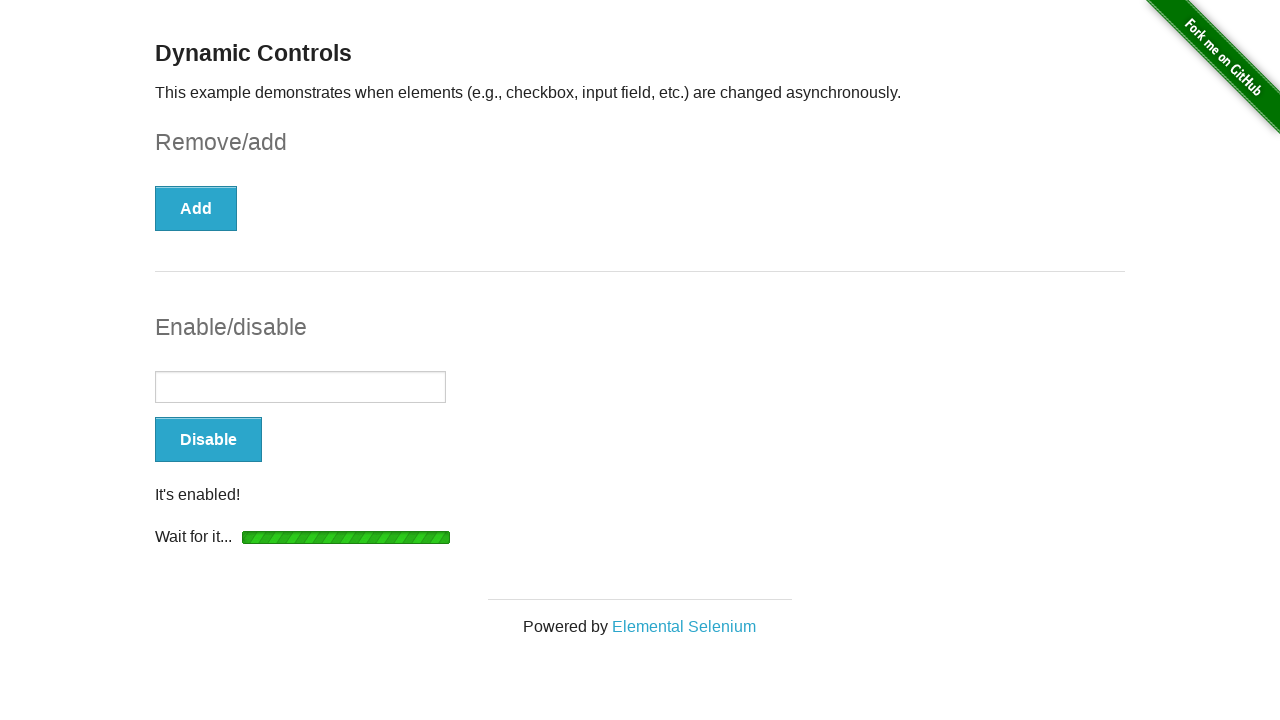